Tests JavaScript alert handling by entering text in a form field, triggering an alert, and dismissing it

Starting URL: https://rahulshettyacademy.com/AutomationPractice/

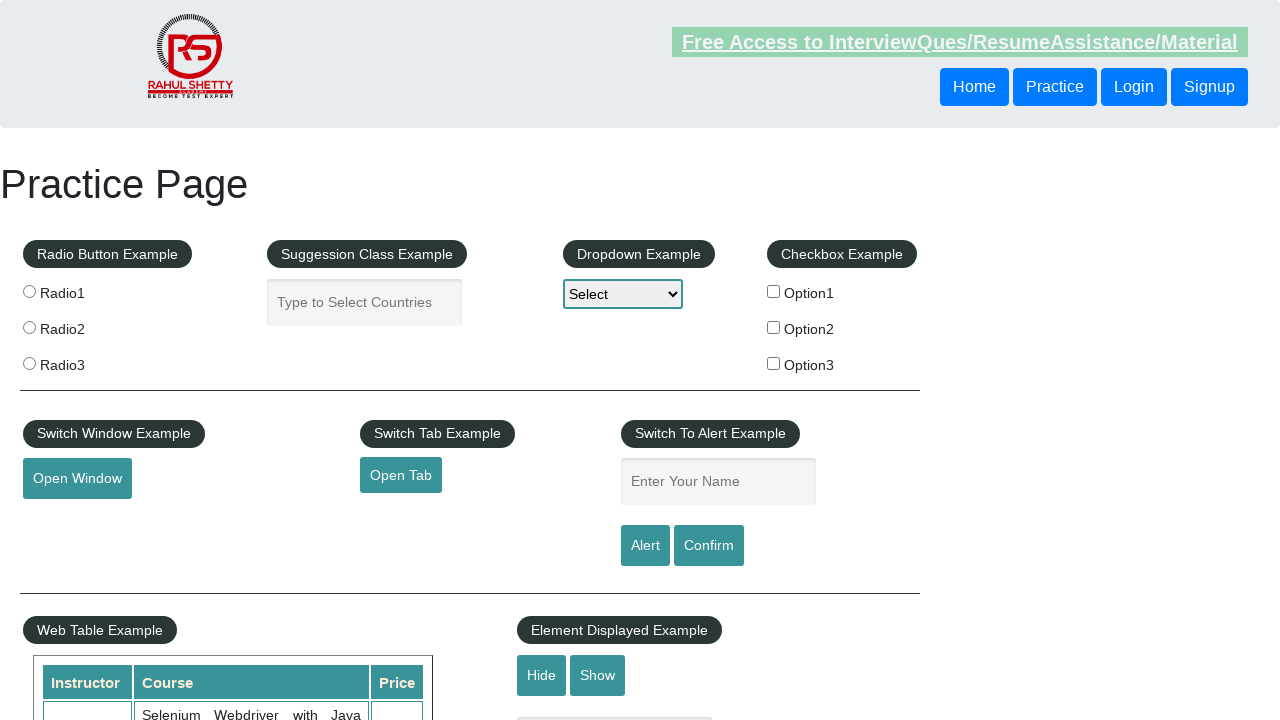

Filled name input field with 'Alert Test Starts' on #name
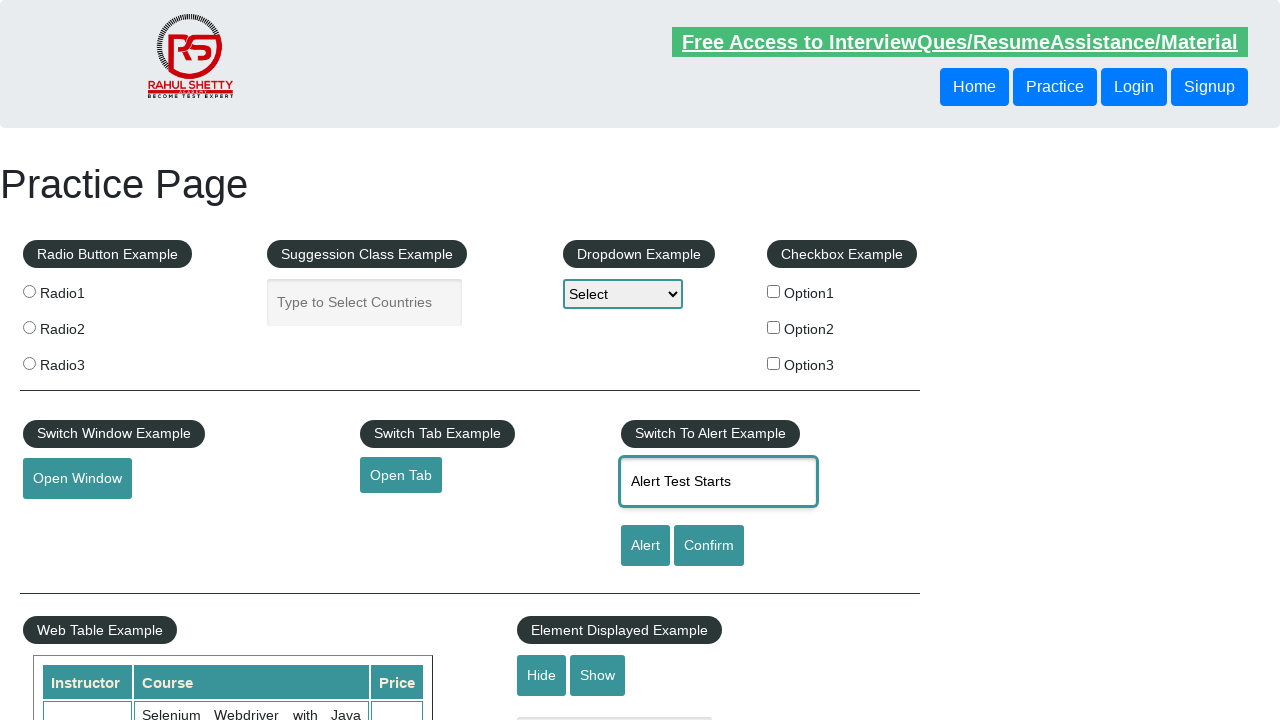

Clicked alert button to trigger JavaScript alert at (645, 546) on #alertbtn
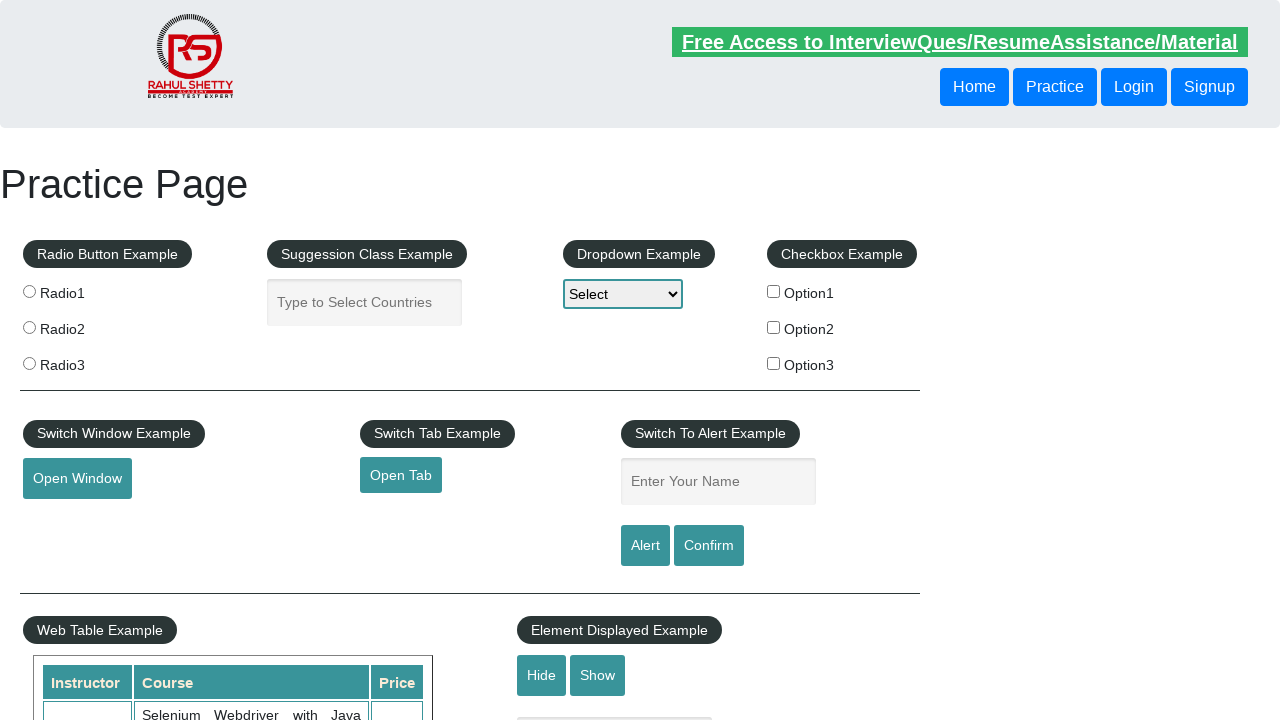

Set up dialog handler to dismiss alerts
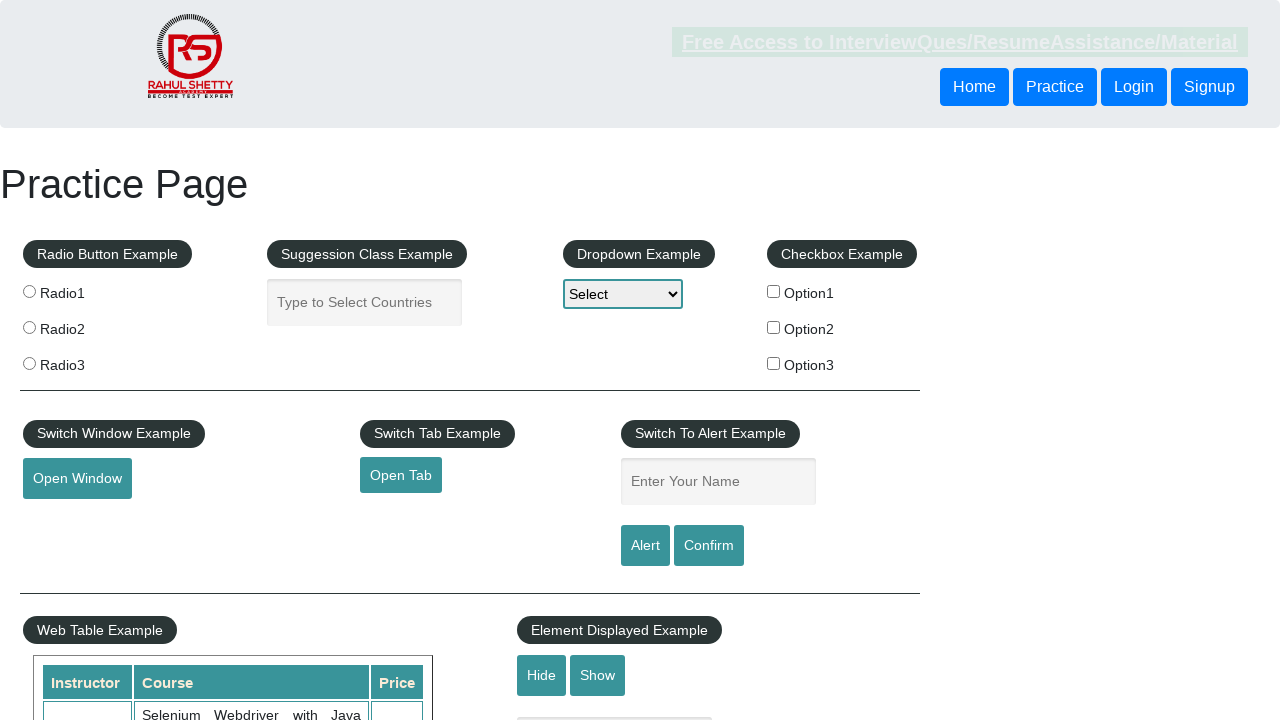

Clicked alert button again after setting up handler, alert was dismissed at (645, 546) on #alertbtn
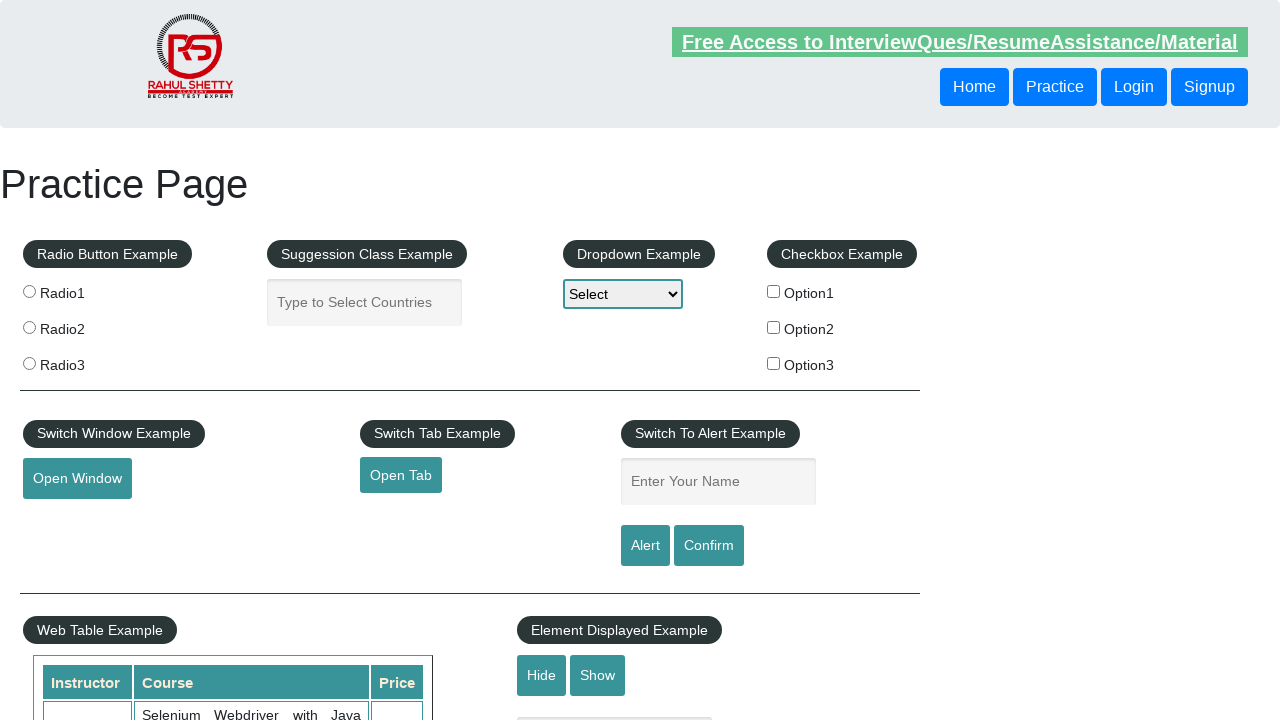

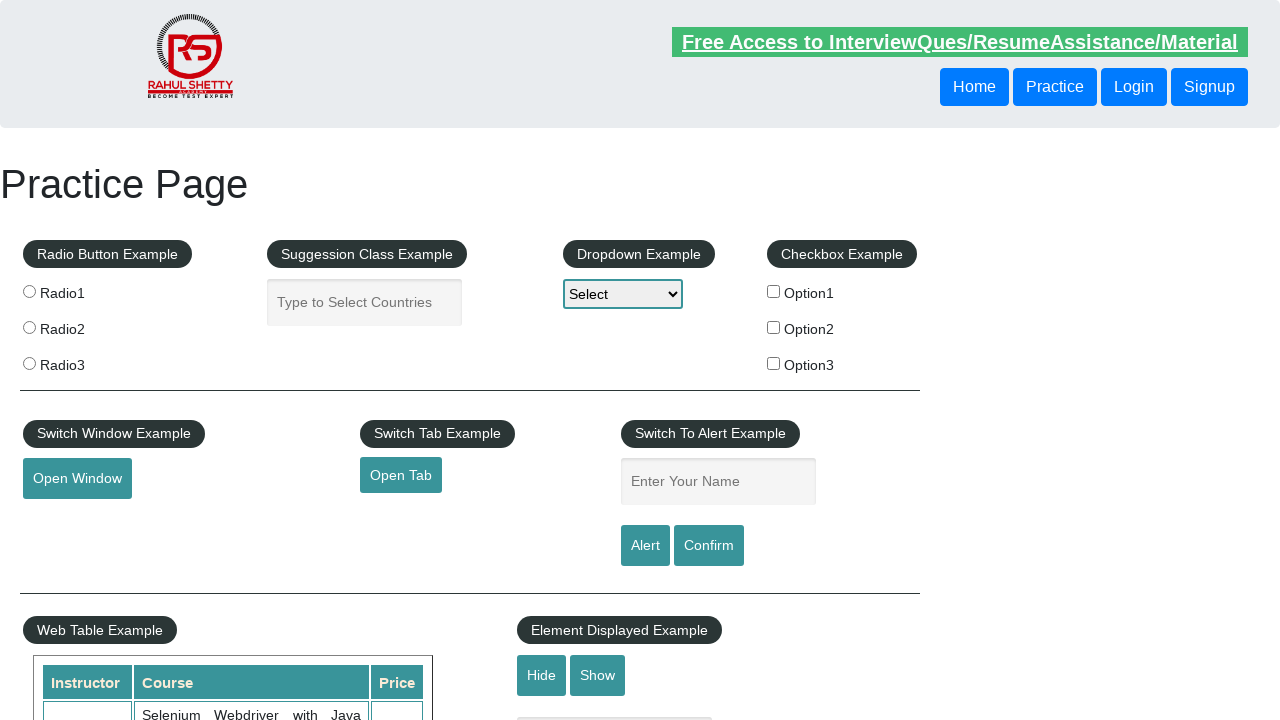